Opens the TechPro Education website homepage. This is a minimal test that only verifies the page loads successfully.

Starting URL: https://www.techproeducation.com

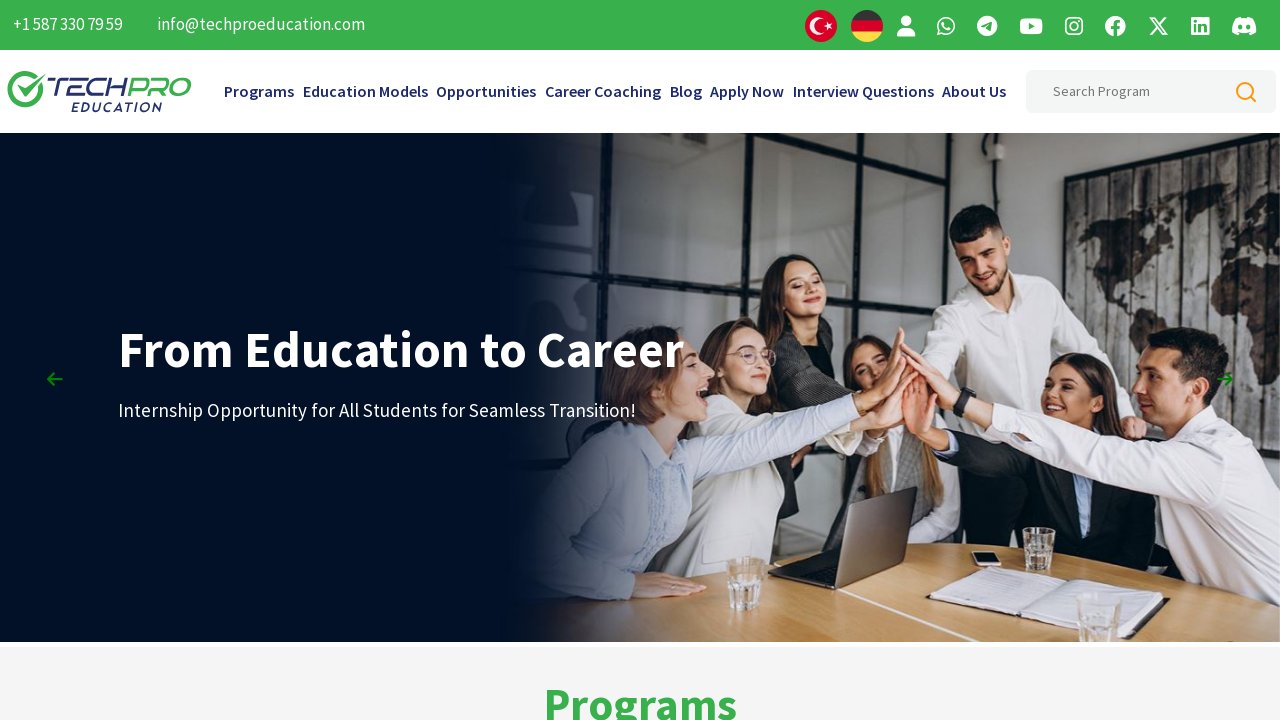

Navigated to TechPro Education website homepage
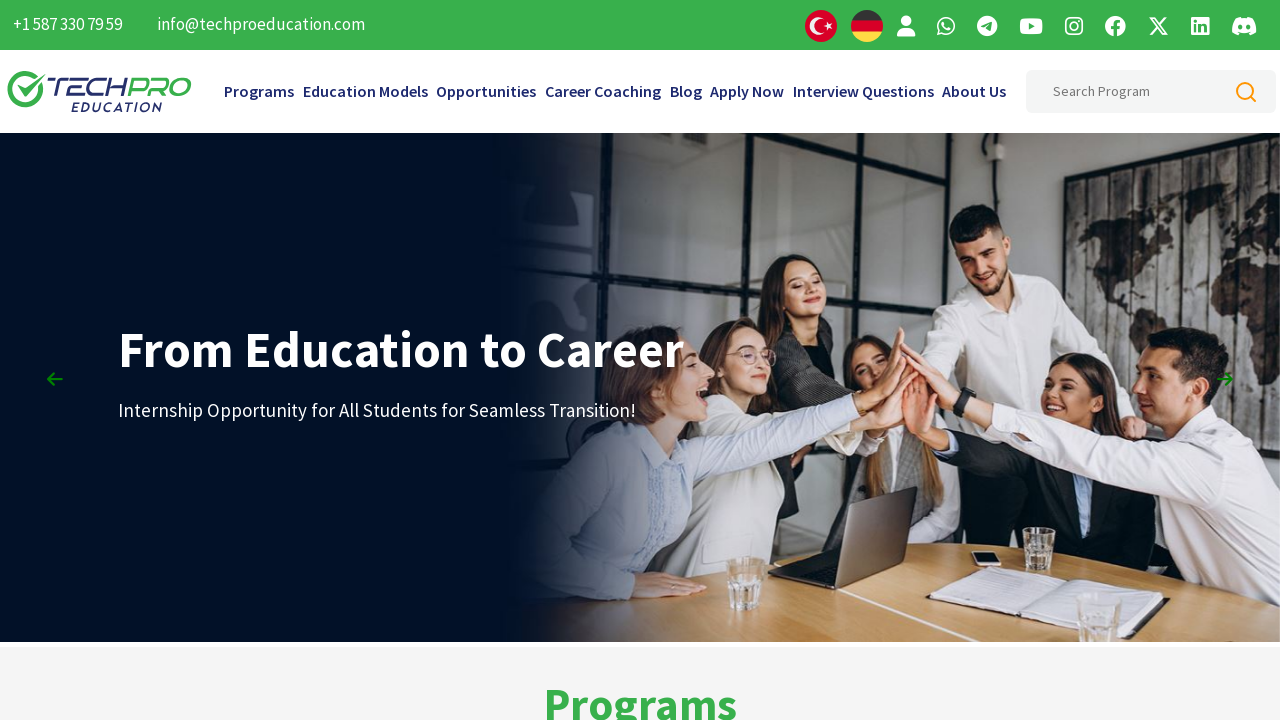

Page DOM content loaded
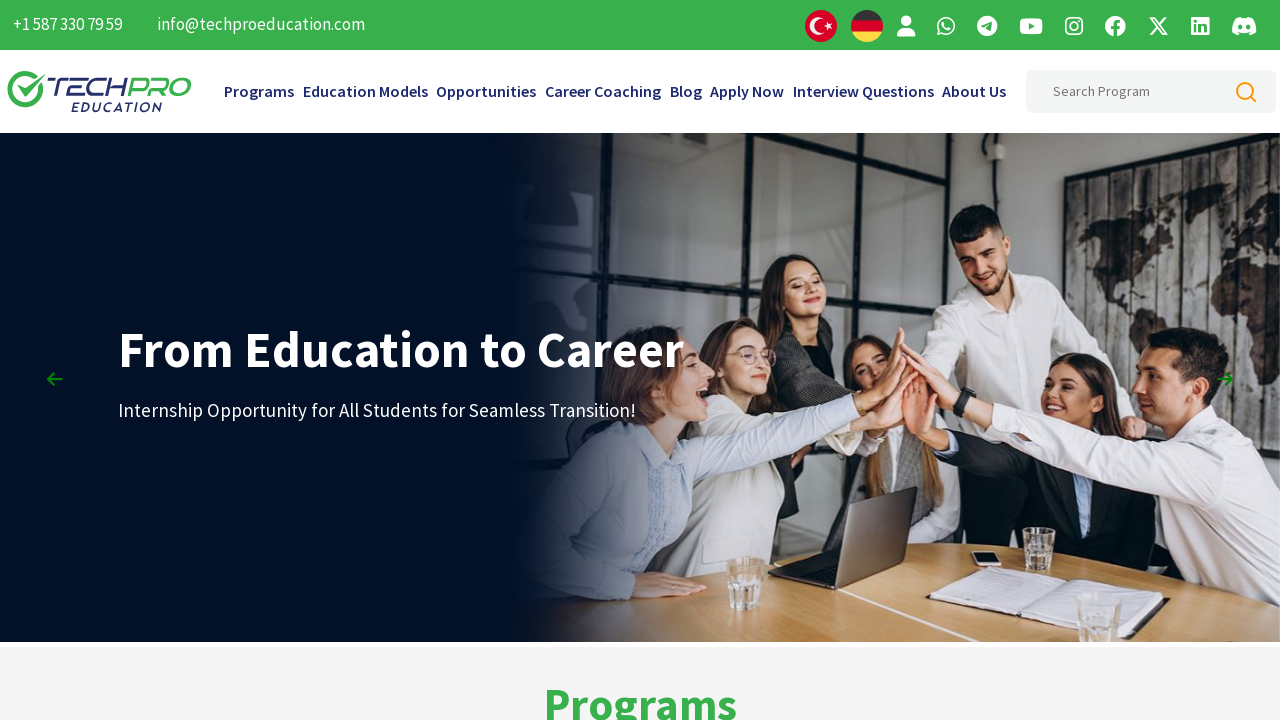

Body element is visible, page loaded successfully
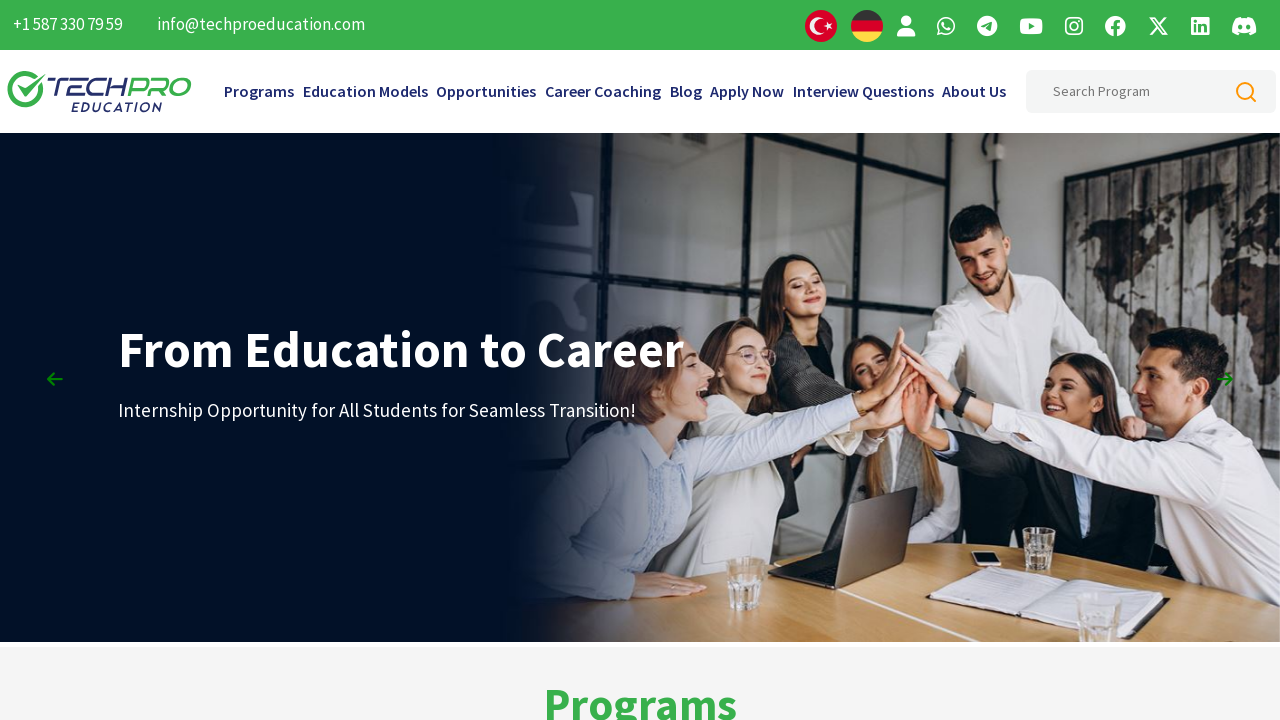

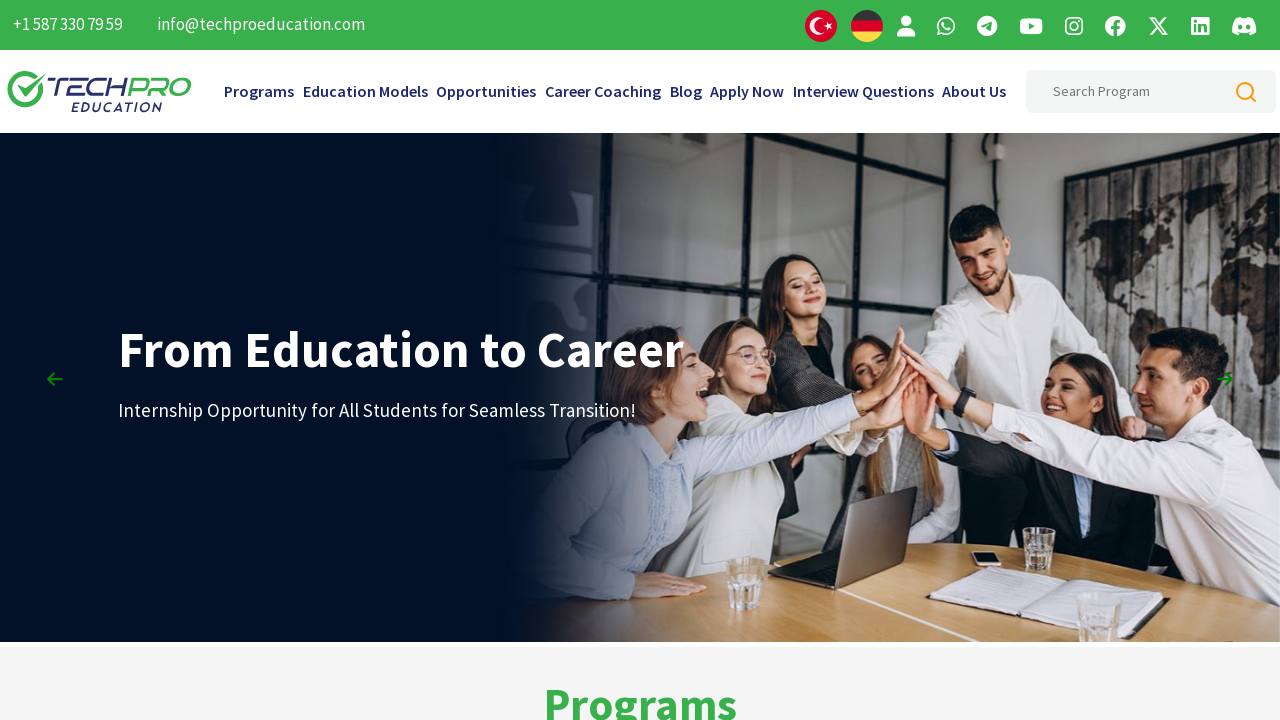